Tests the search functionality on python.org by entering "pycon" as a search query and submitting the search form using the Enter key.

Starting URL: https://www.python.org

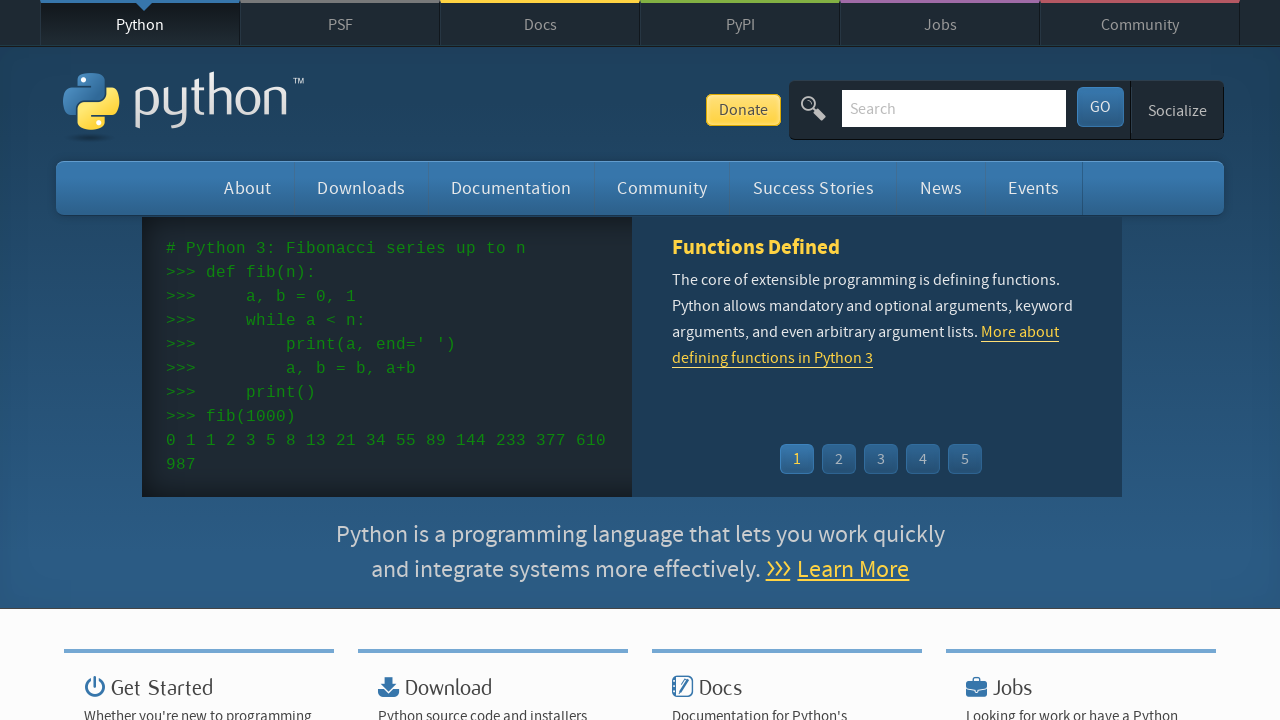

Filled search box with 'pycon' on input[name='q']
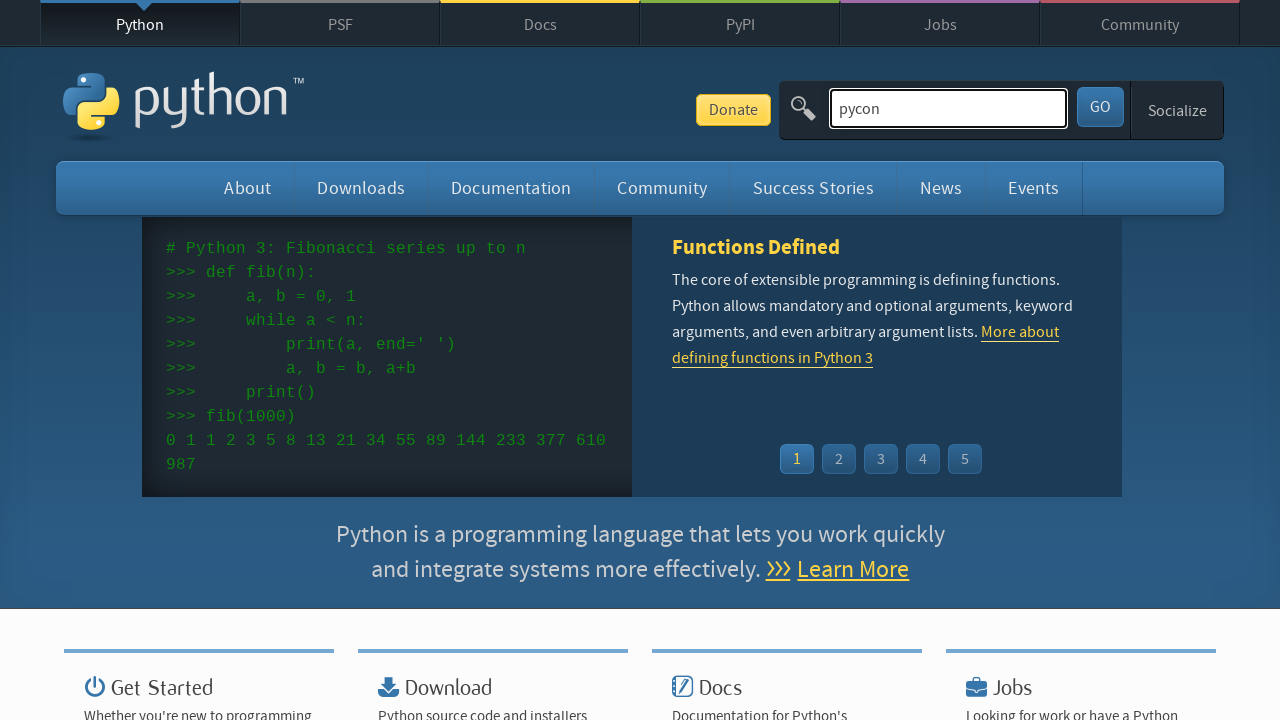

Pressed Enter to submit search form on input[name='q']
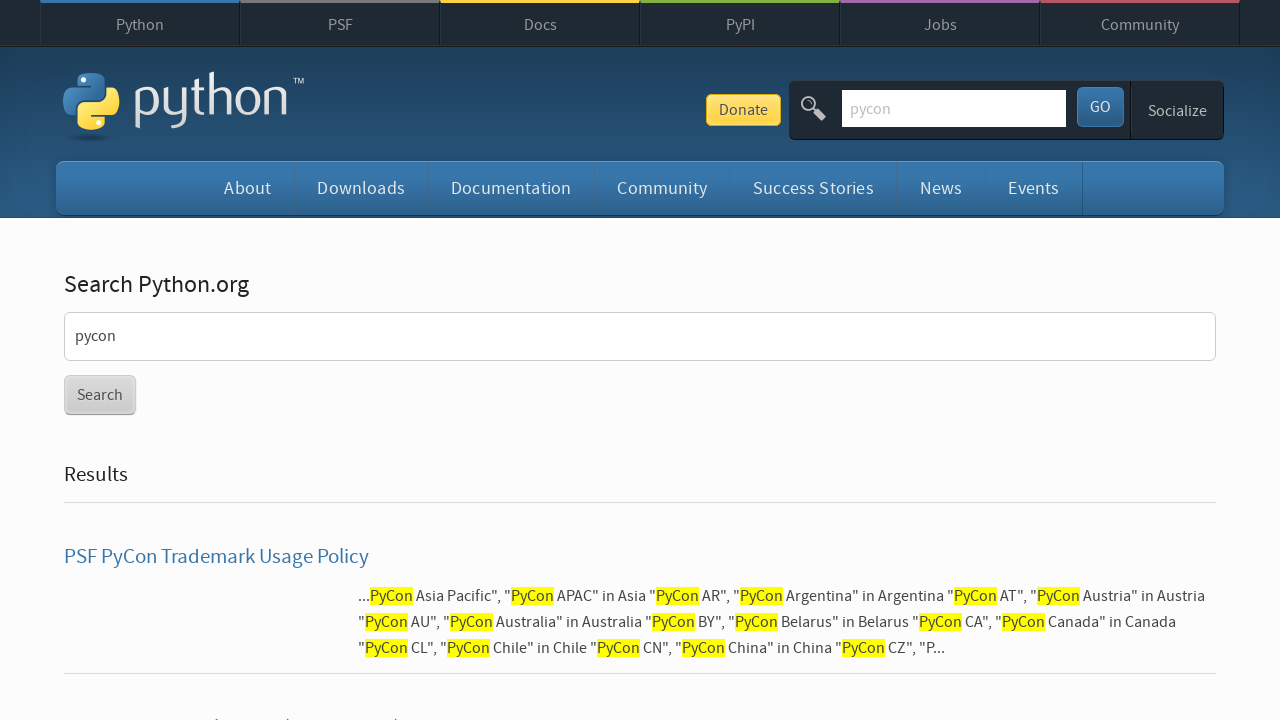

Search results loaded (network idle)
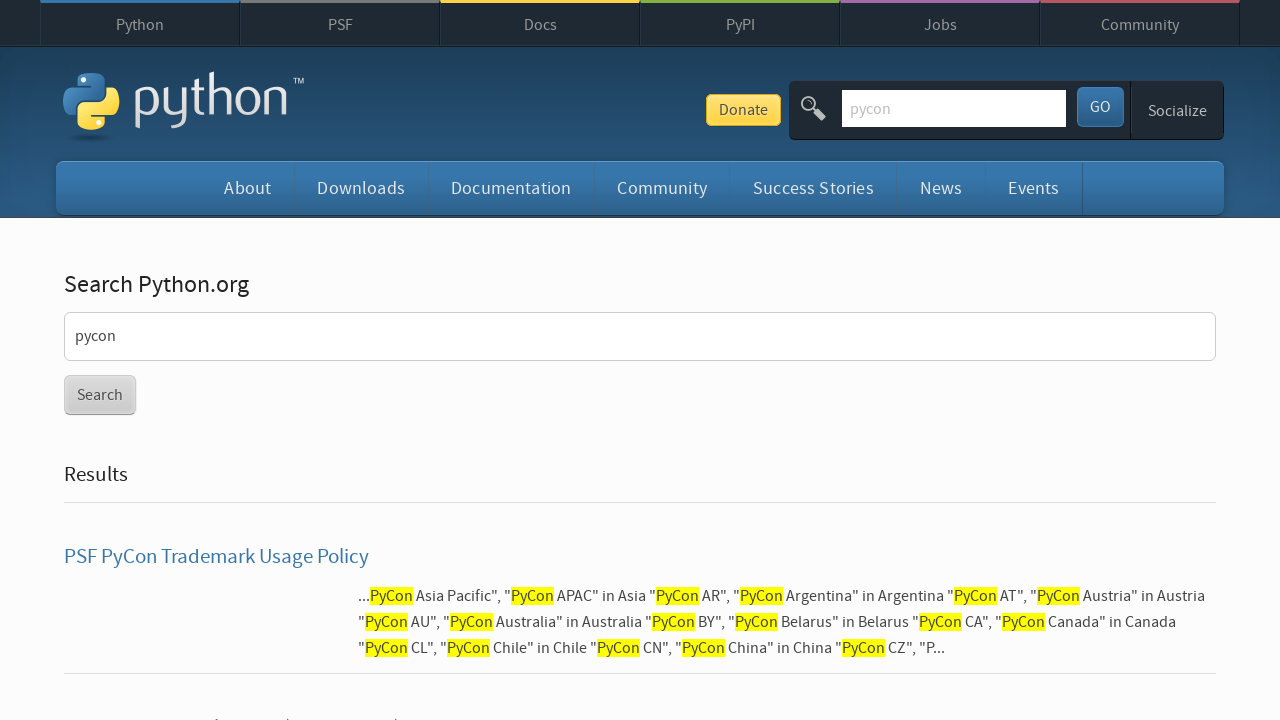

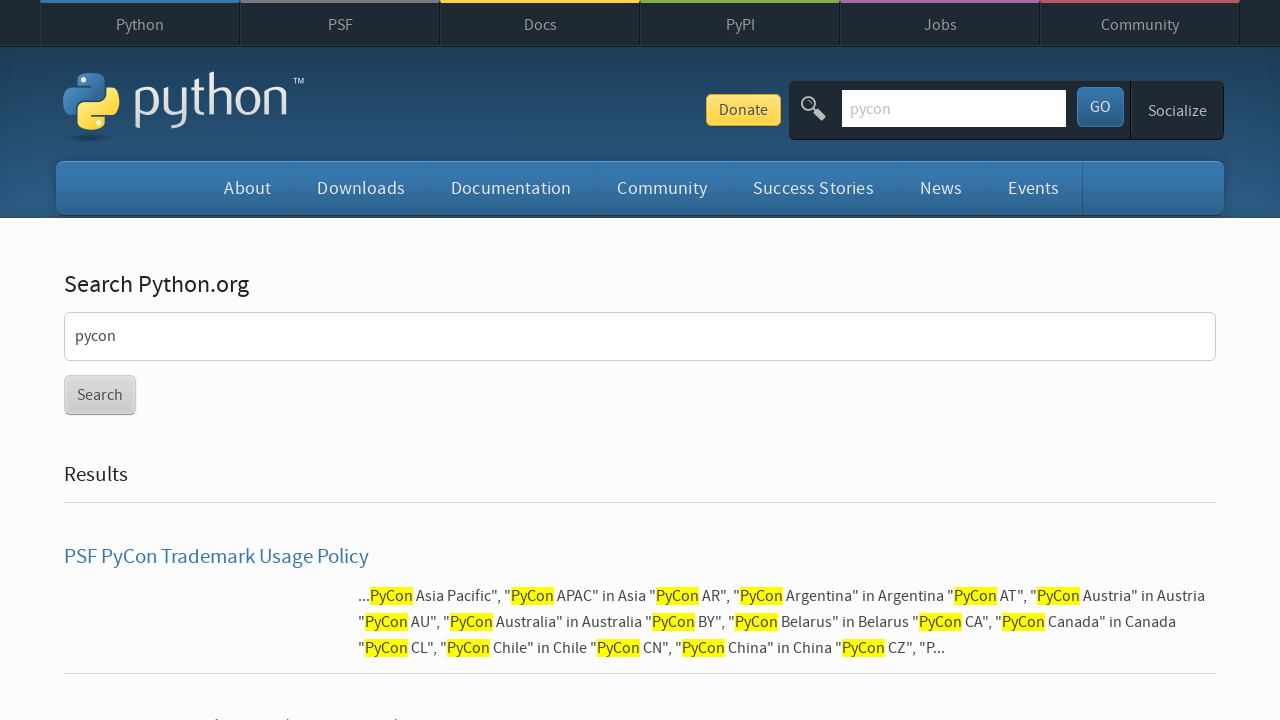